Tests the triangle inequality condition with sides 1, 2, 3 (invalid triangle)

Starting URL: https://www.calculator.net/triangle-calculator.html

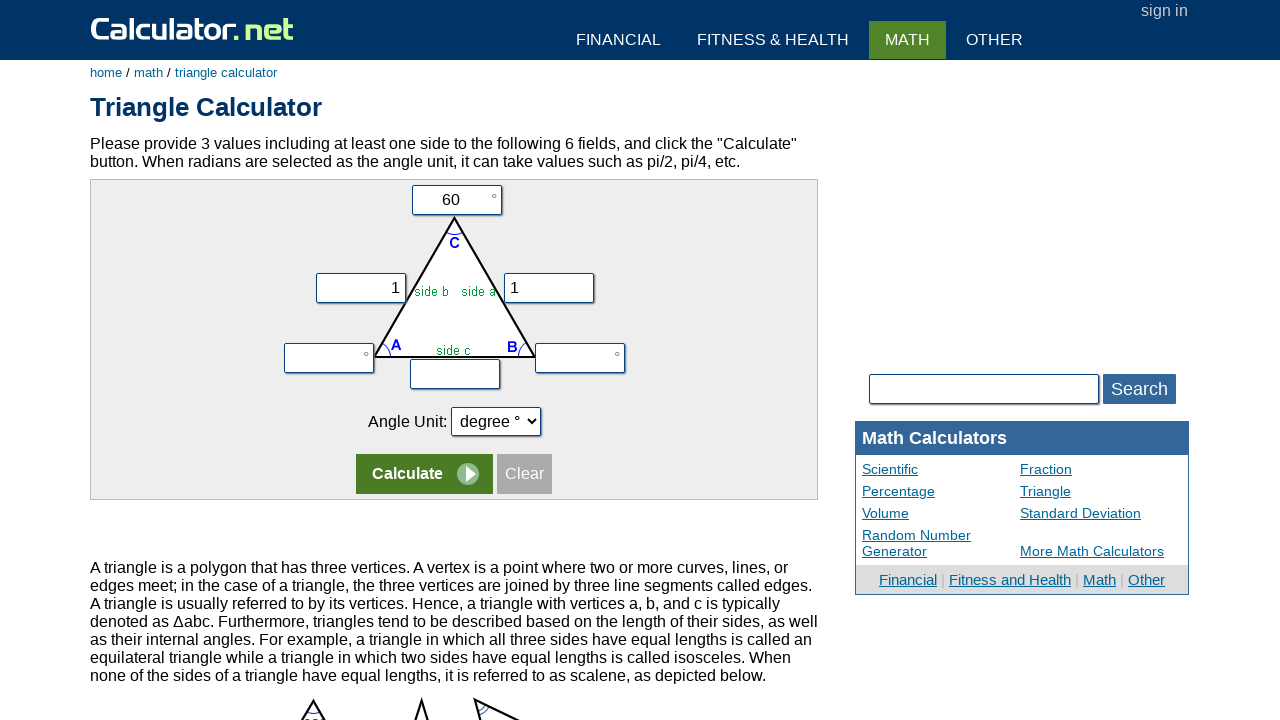

Clicked angle C input field at (456, 200) on input[name='vc']
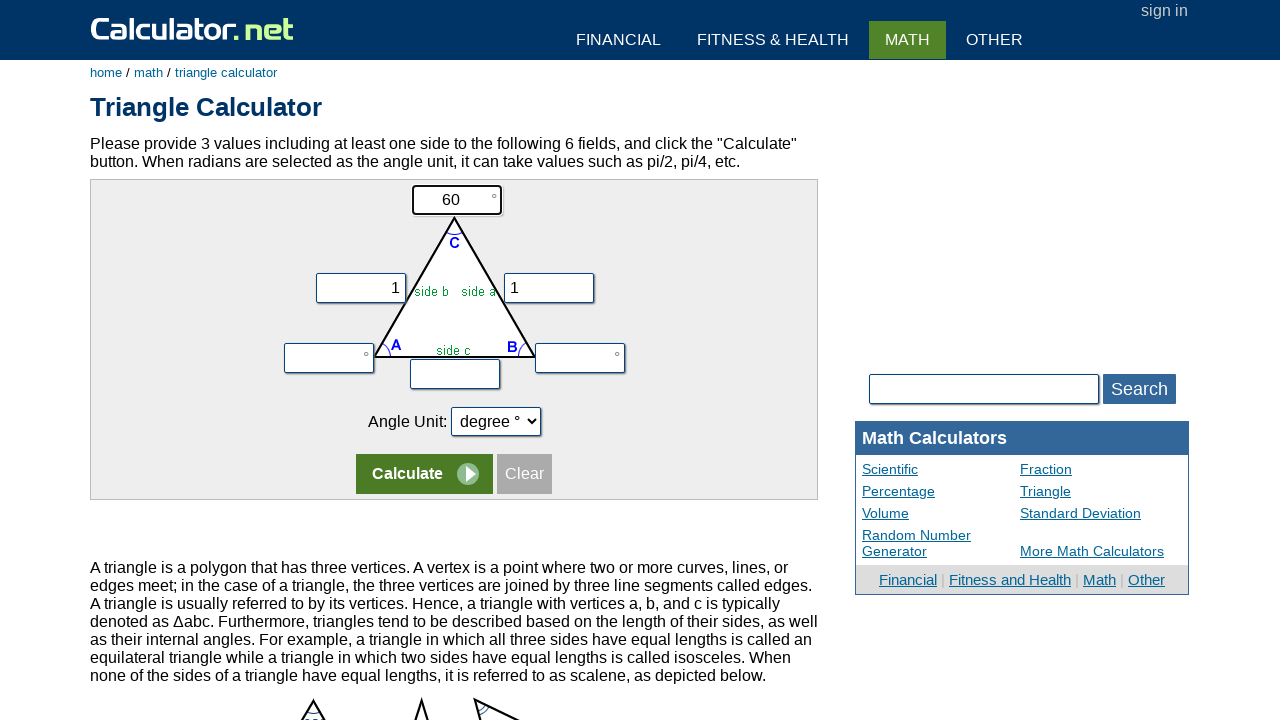

Cleared angle C field on input[name='vc']
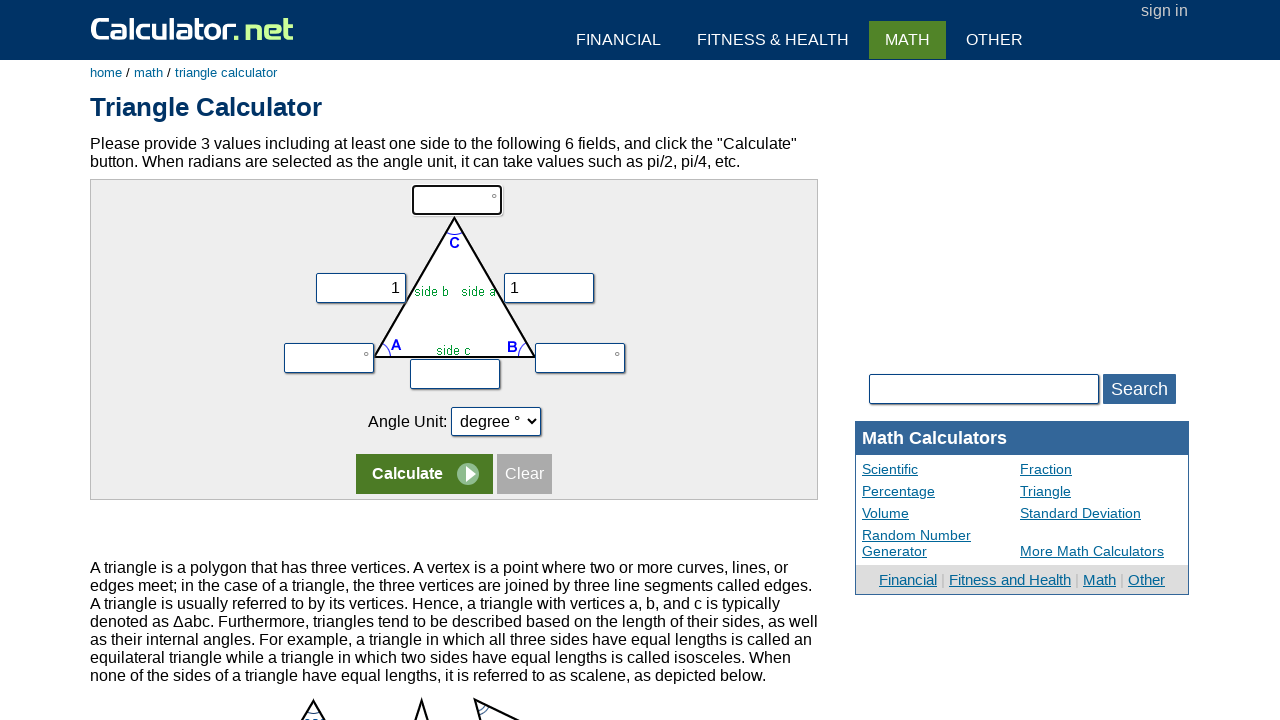

Clicked side b input field at (549, 288) on input[name='vy']
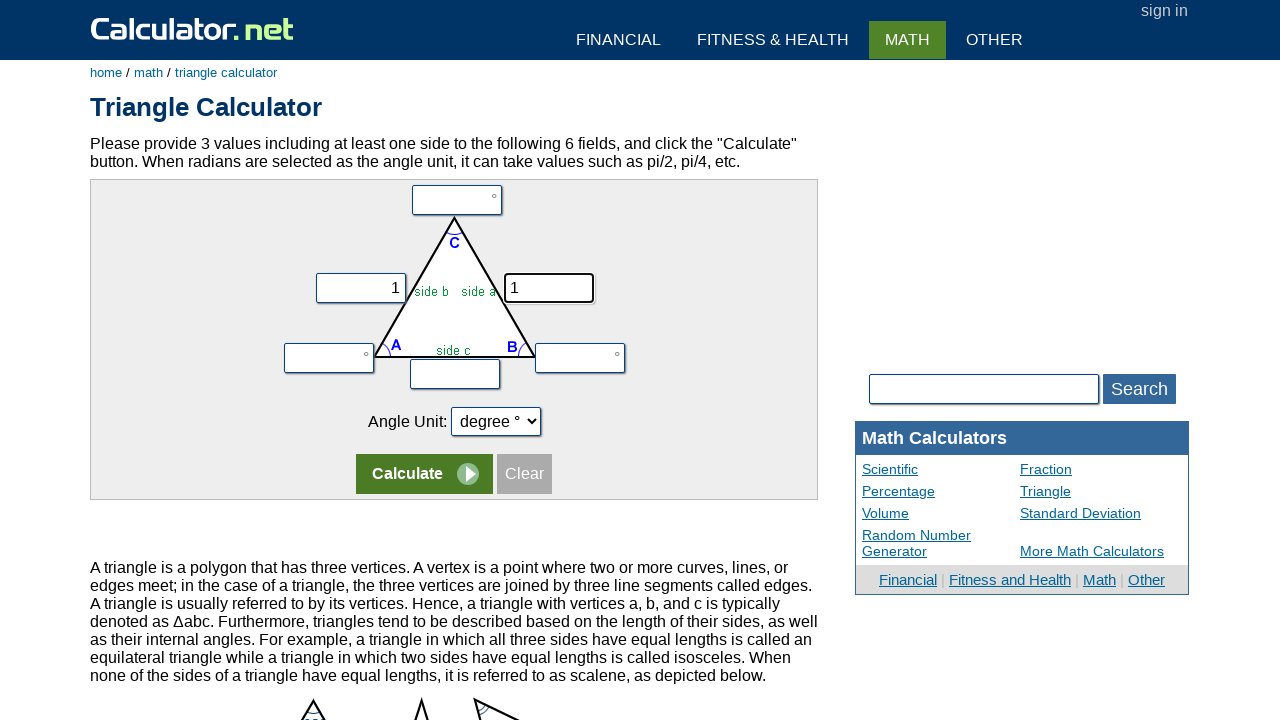

Filled side b with value 2 on input[name='vy']
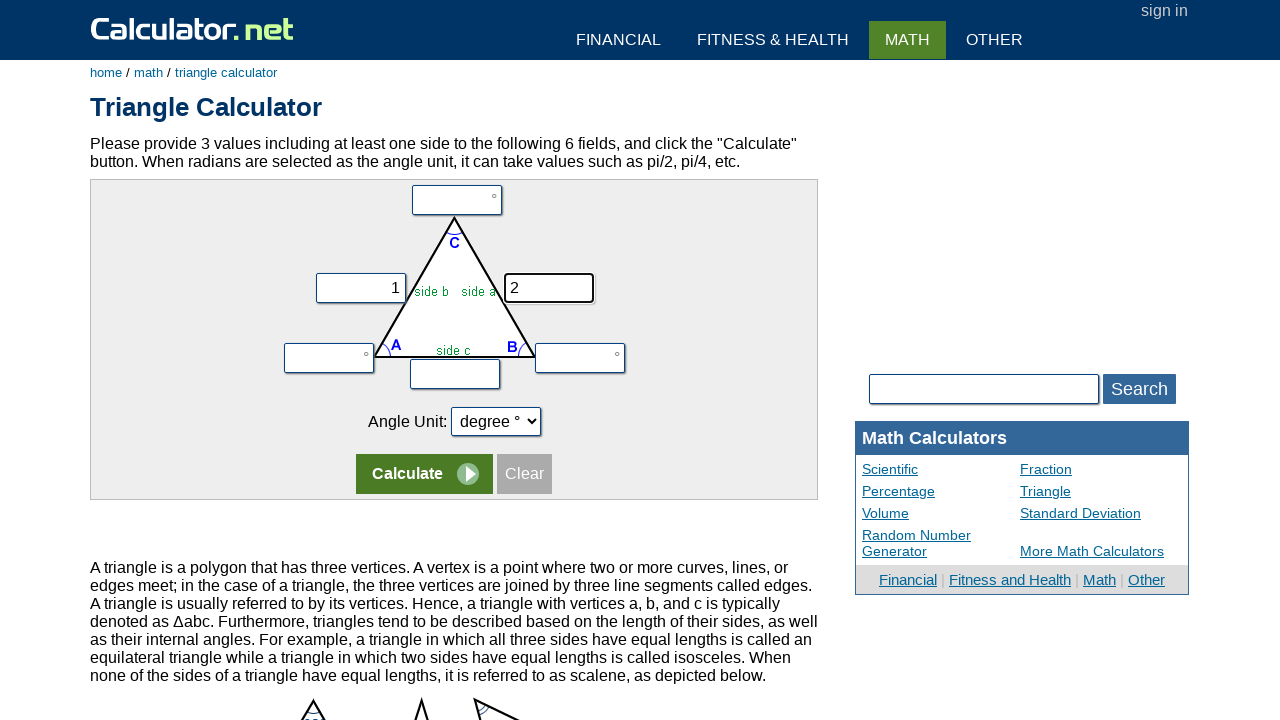

Clicked side c input field at (455, 374) on input[name='vz']
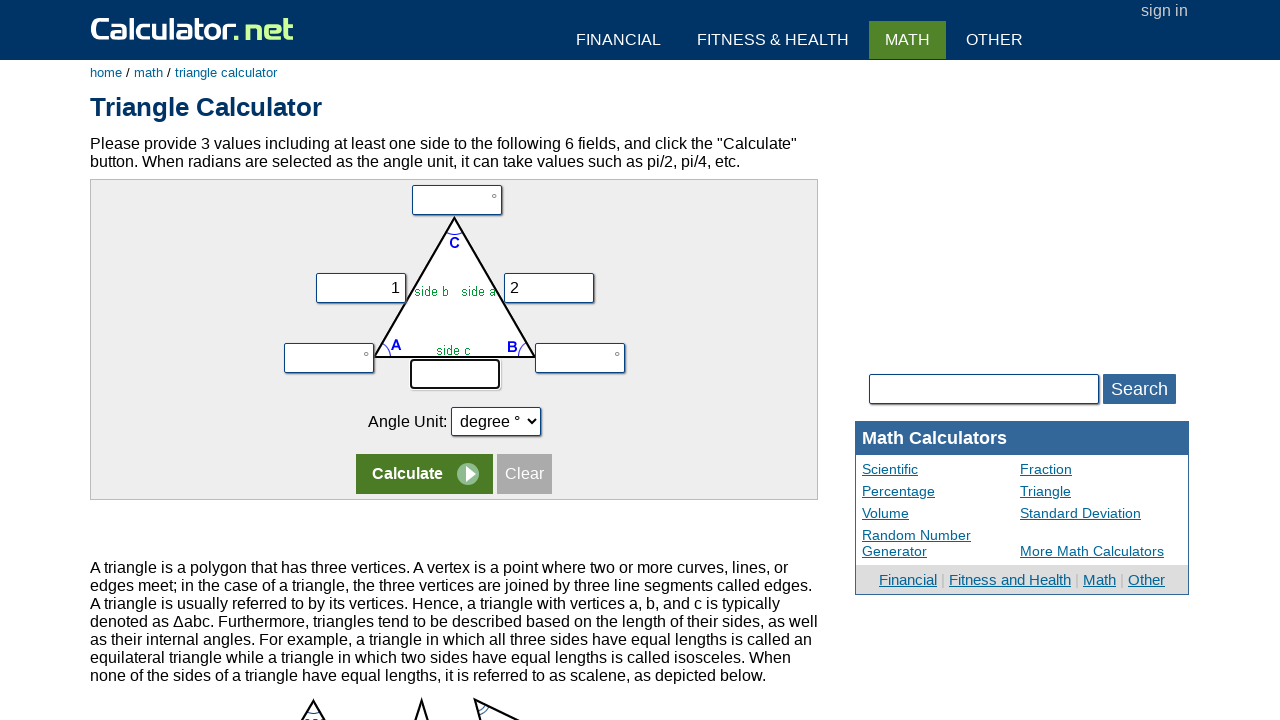

Filled side c with value 3 on input[name='vz']
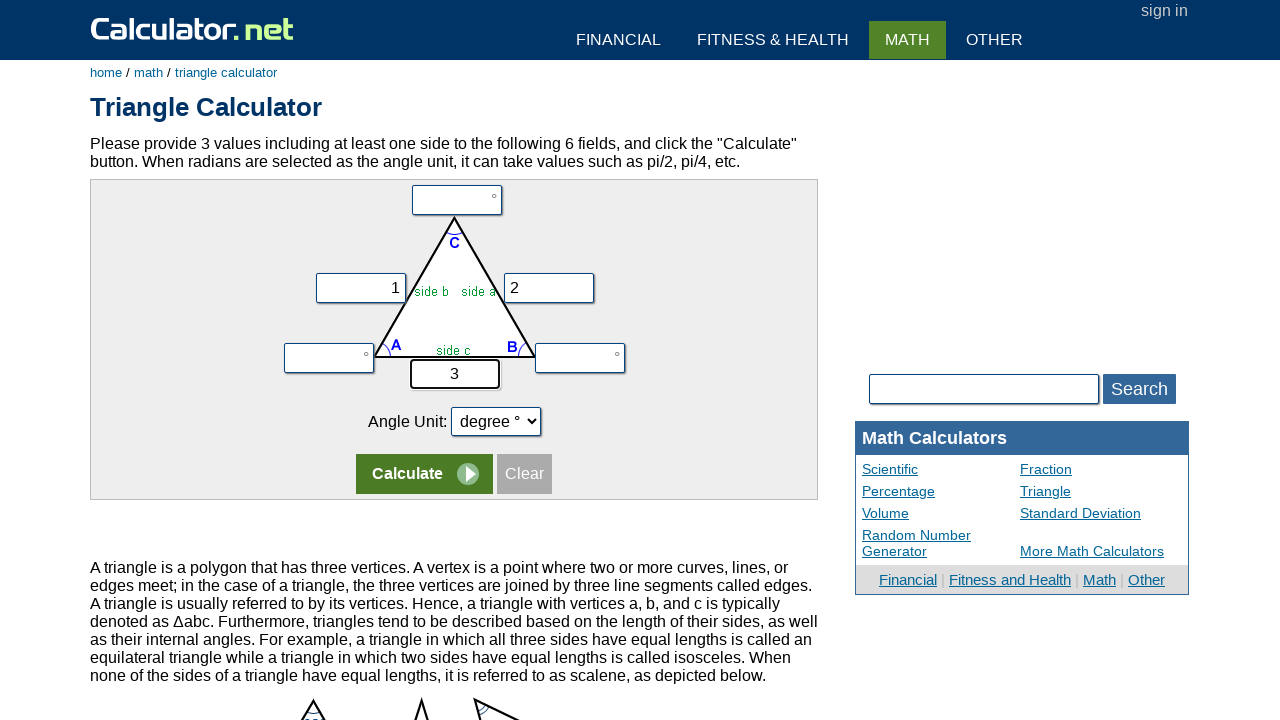

Clicked calculate button to test triangle inequality with sides 1, 2, 3 at (424, 474) on tr:nth-child(5) input
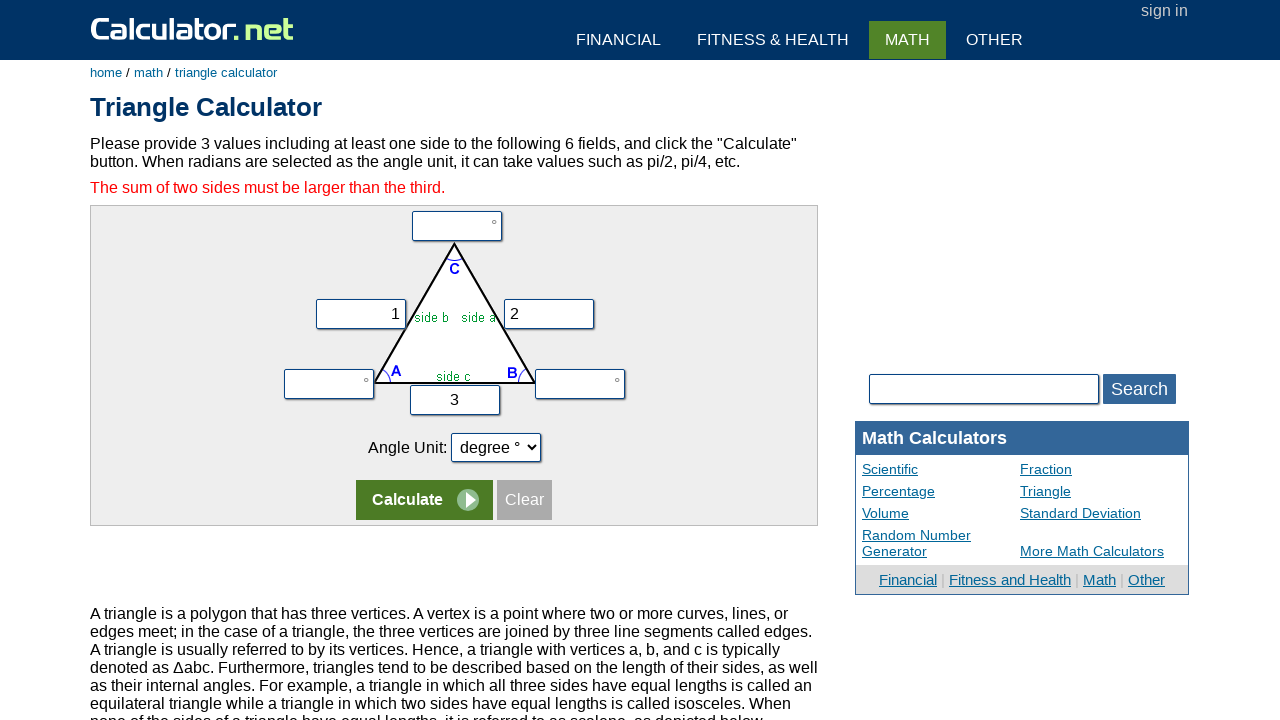

Error message appeared confirming invalid triangle (sides 1, 2, 3 violate triangle inequality)
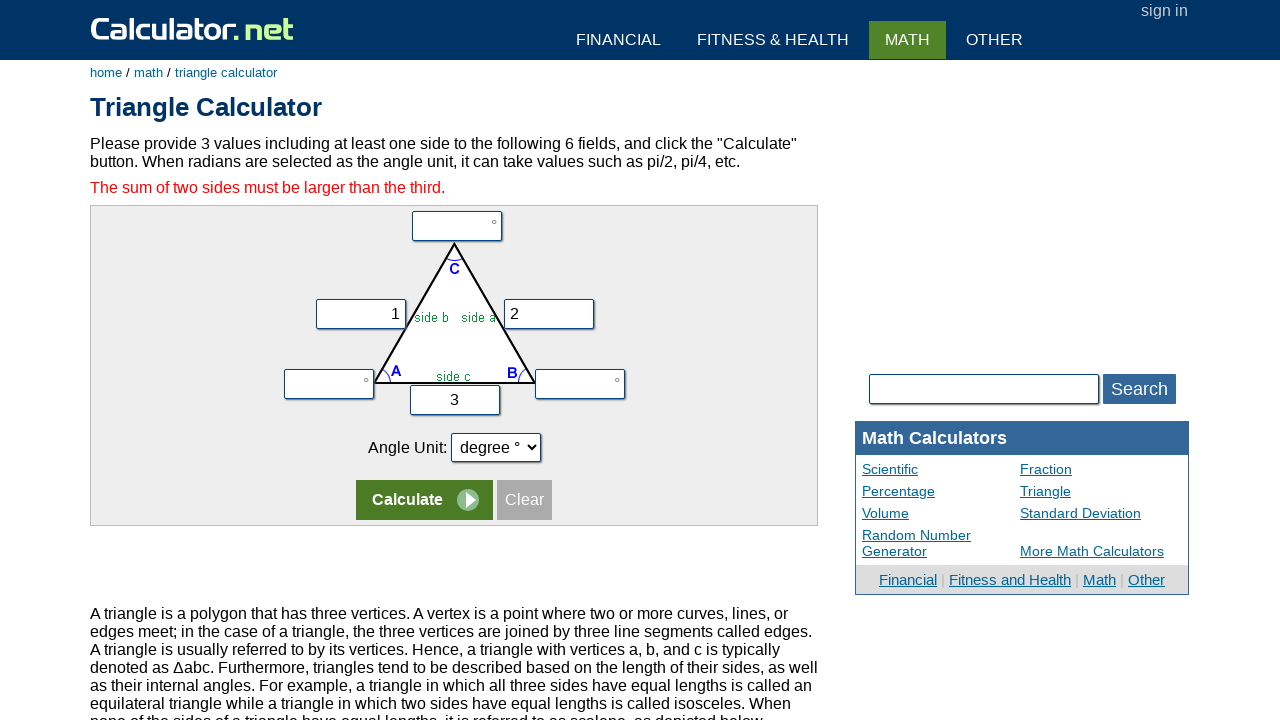

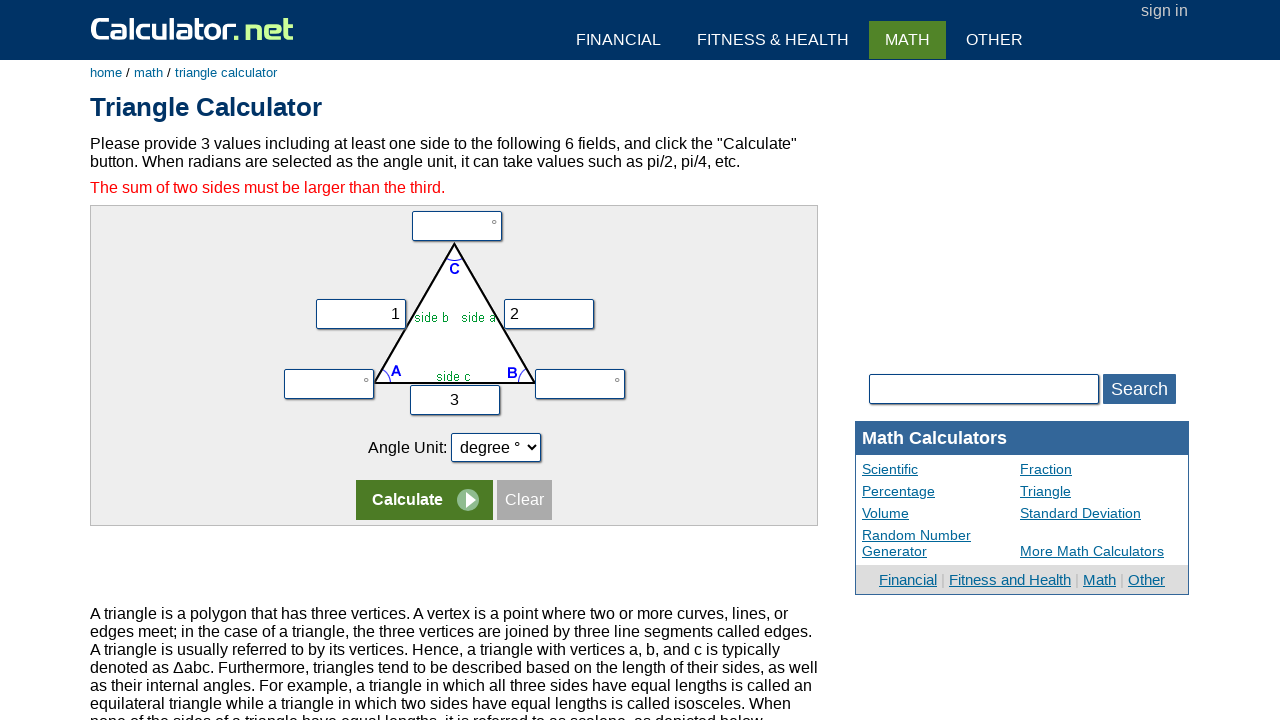